Tests checkbox interaction by clicking both checkboxes to toggle their states

Starting URL: https://the-internet.herokuapp.com/checkboxes

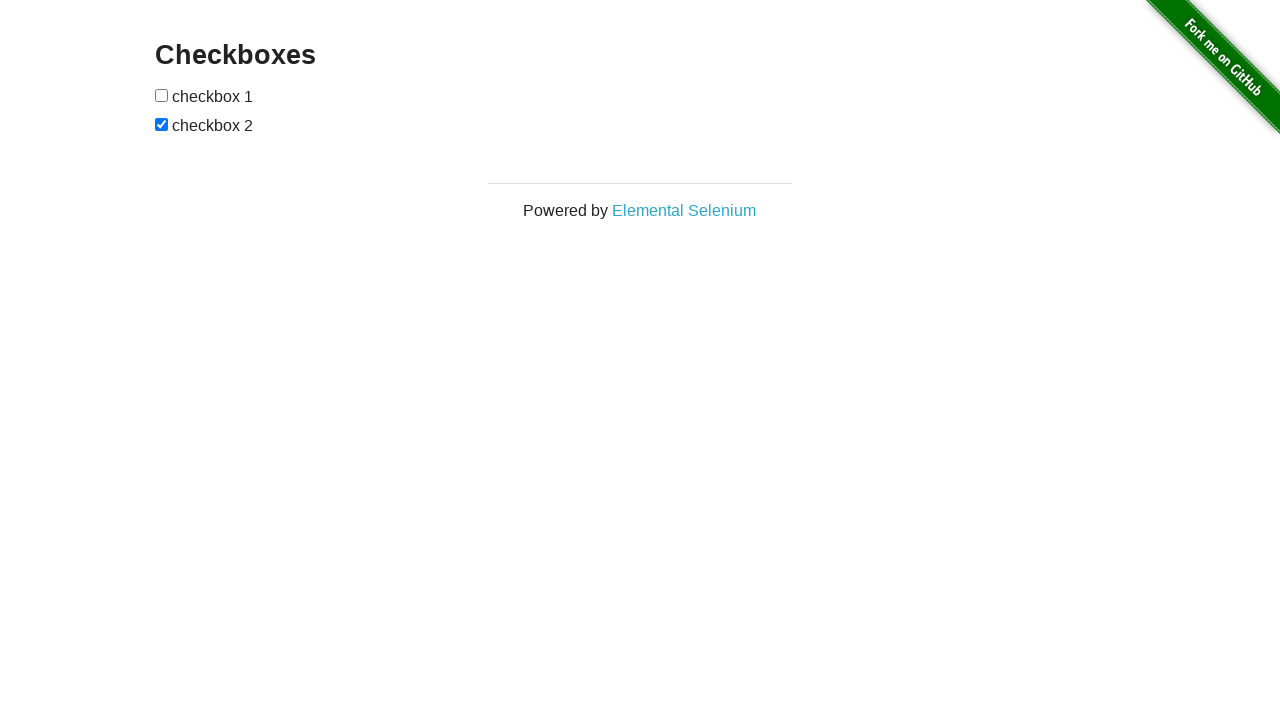

Clicked the first checkbox to toggle its state at (162, 95) on [type='checkbox'] >> nth=0
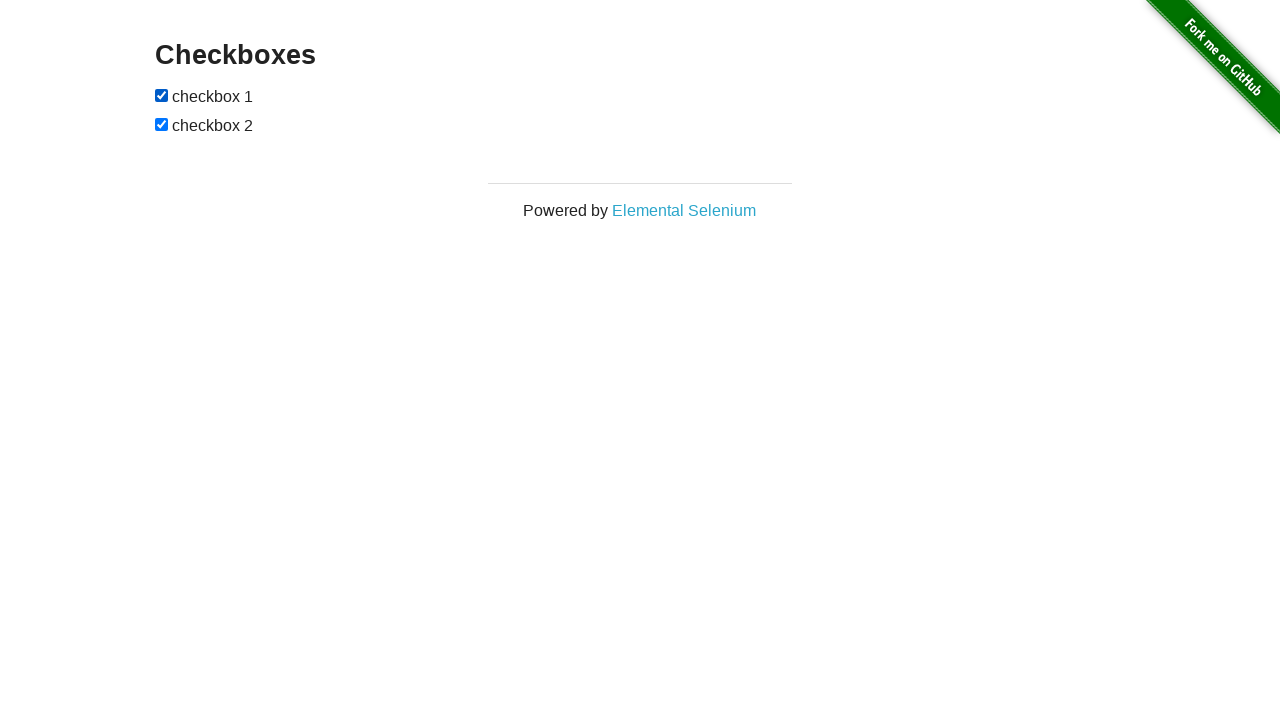

Clicked the second checkbox to toggle its state at (162, 124) on [type='checkbox'] >> nth=1
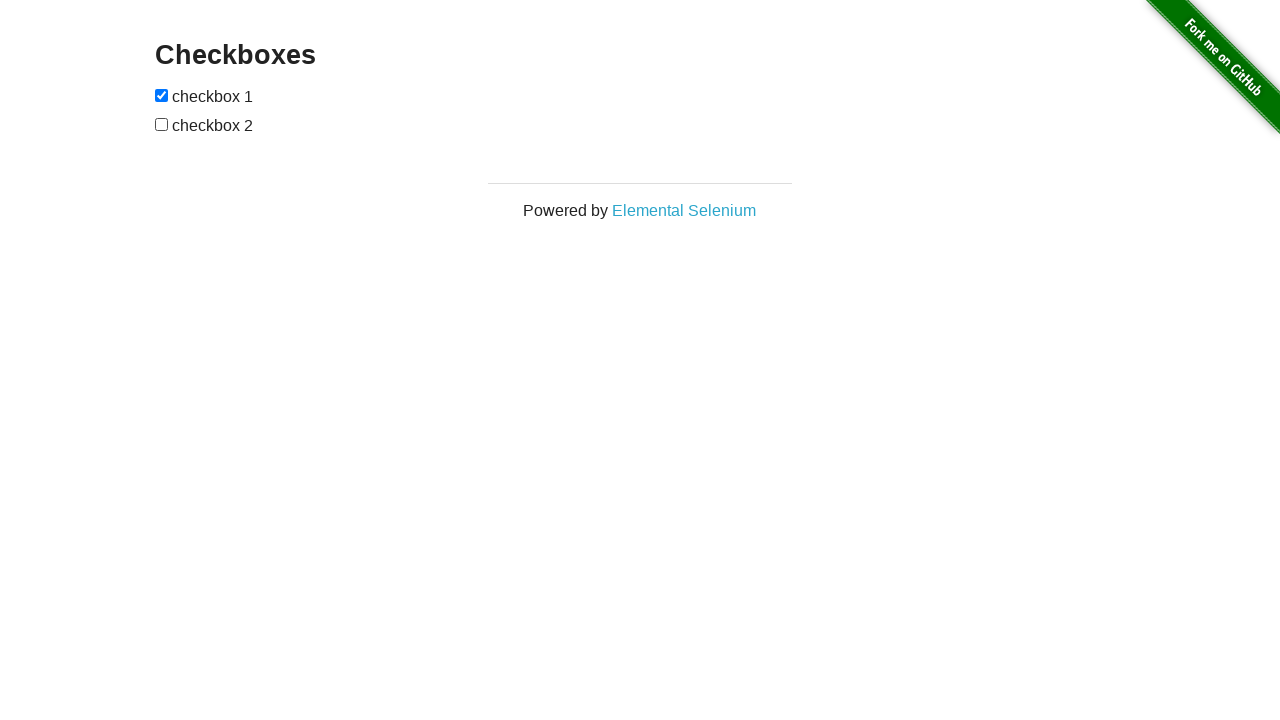

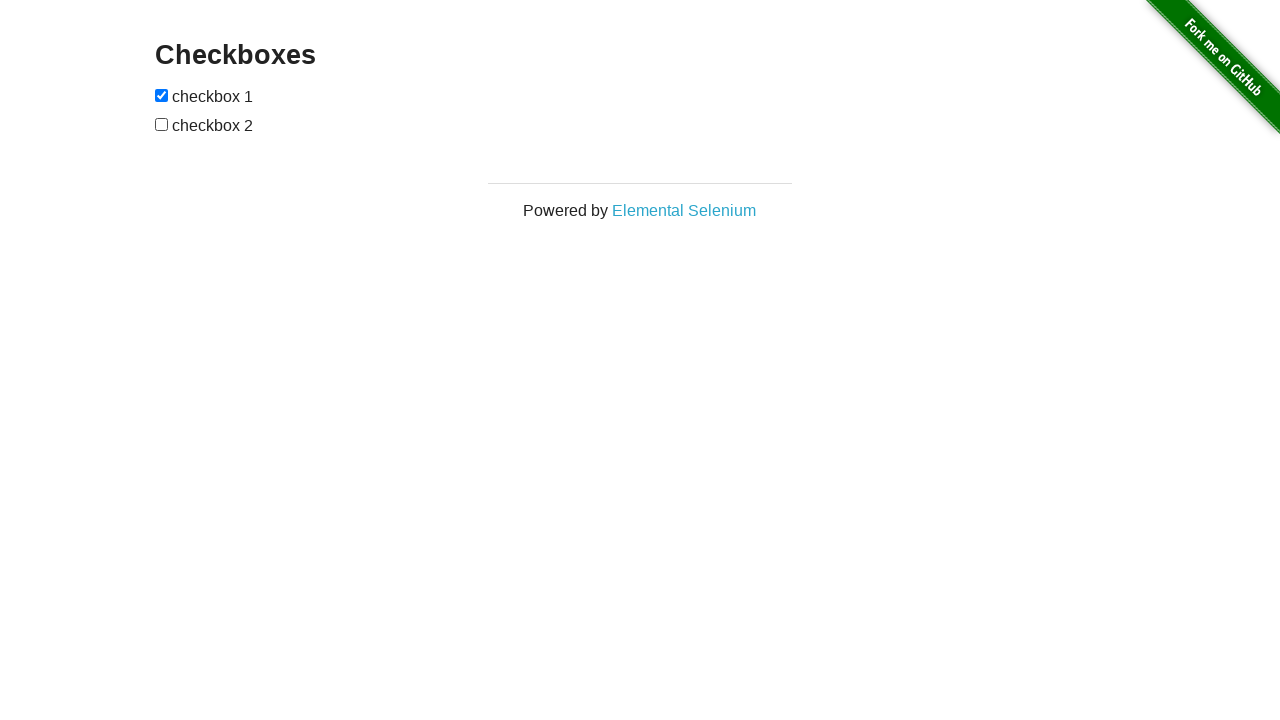